Navigates to a registration page, hovers over the "SwitchTo" menu to reveal dropdown options, and clicks on the "Windows" submenu item

Starting URL: http://demo.automationtesting.in/Register.html

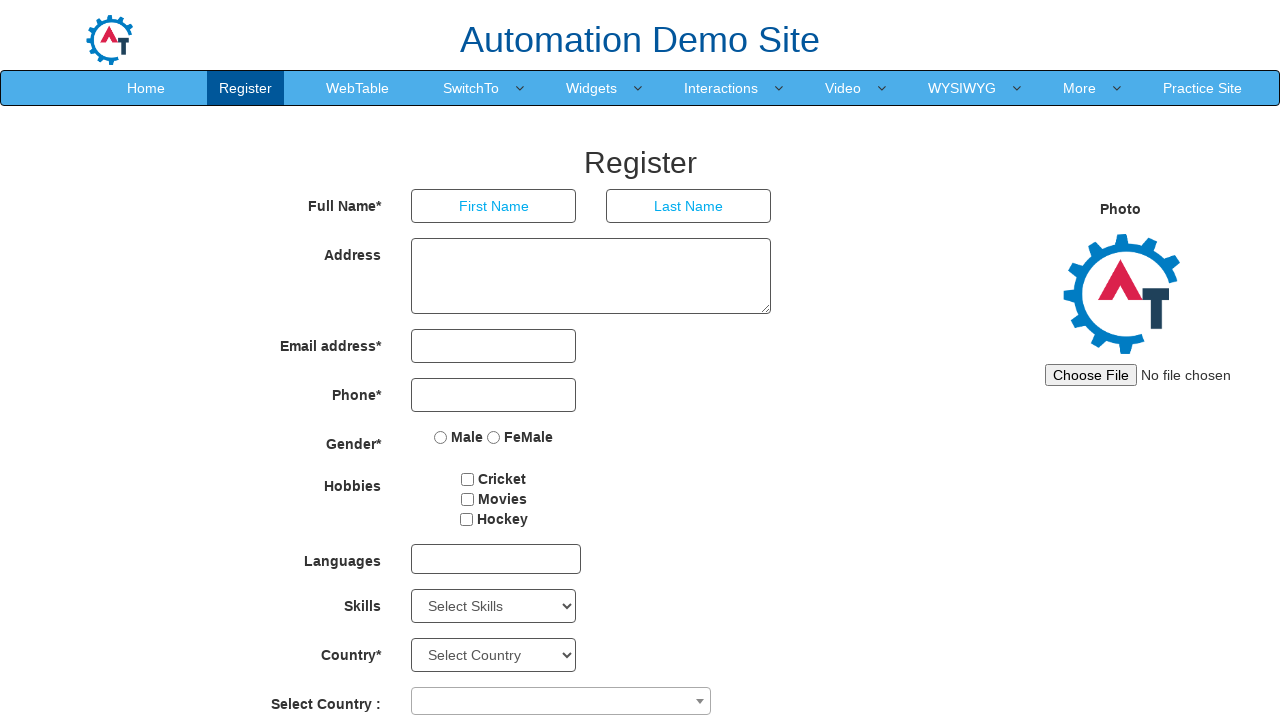

Navigated to registration page at http://demo.automationtesting.in/Register.html
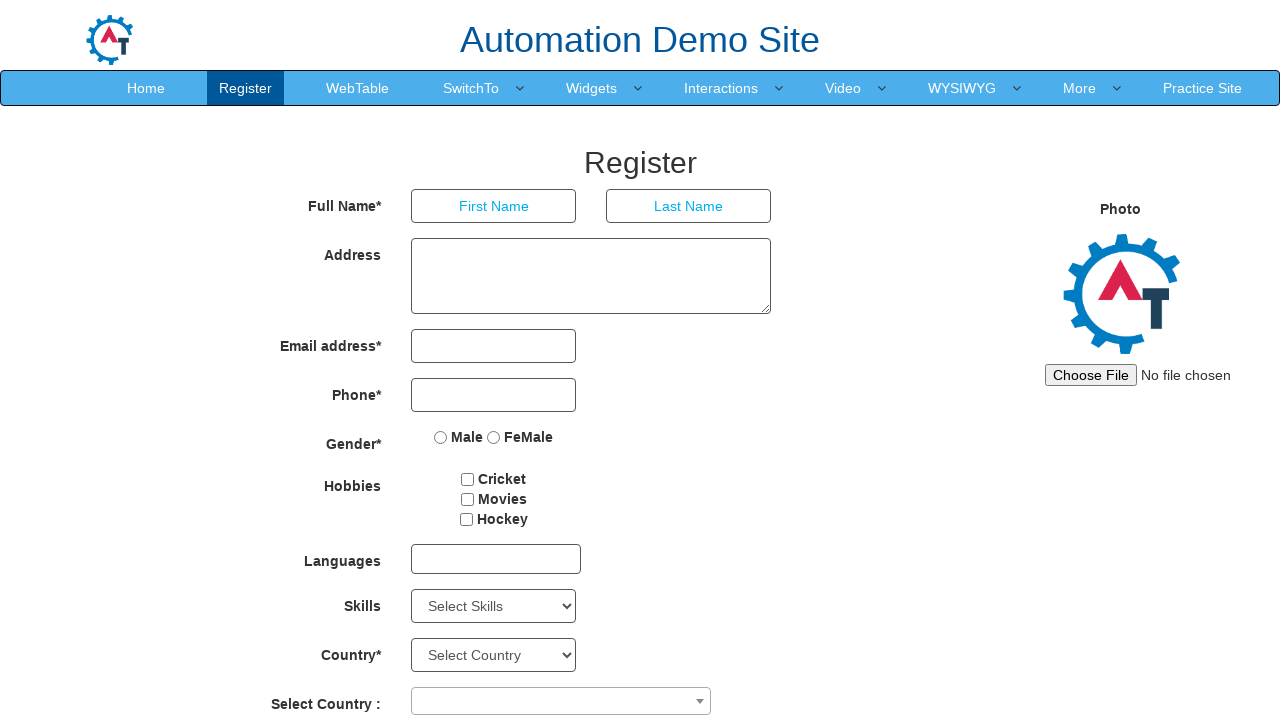

Hovered over 'SwitchTo' menu to reveal dropdown options at (471, 88) on a:text('SwitchTo')
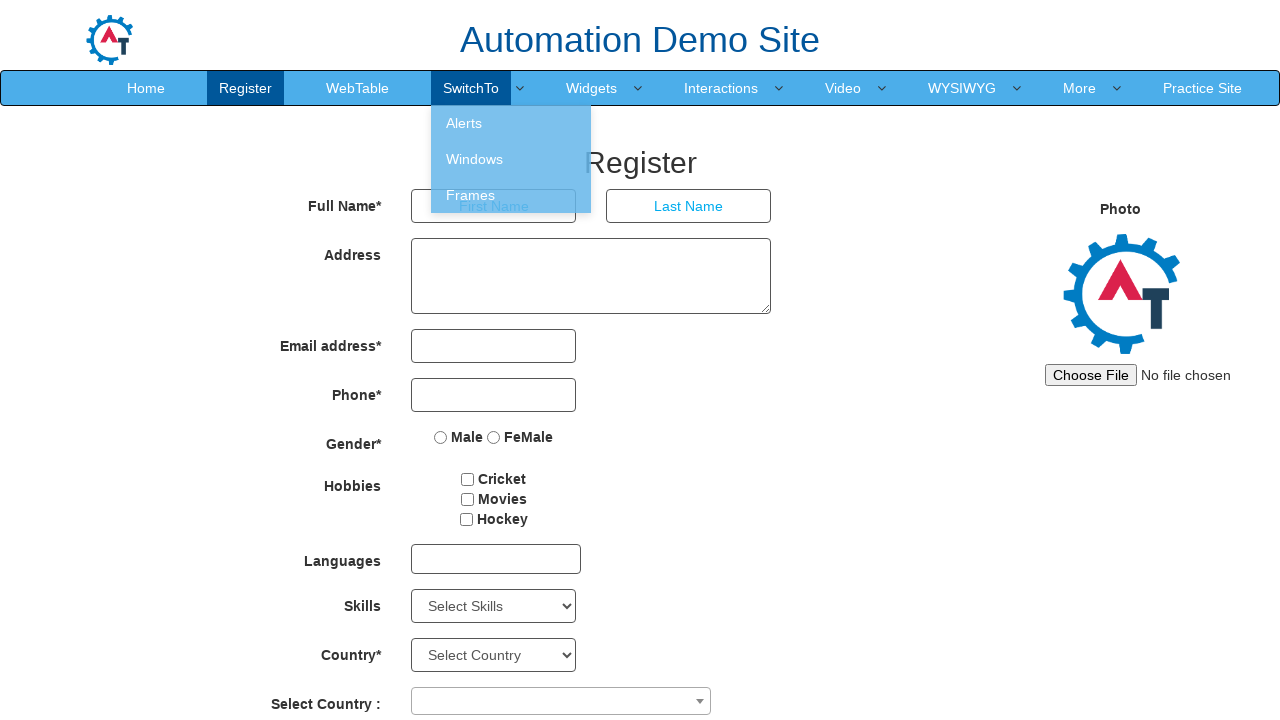

Clicked on 'Windows' submenu item at (511, 159) on ul.dropdown-menu > li > a:text-is('Windows')
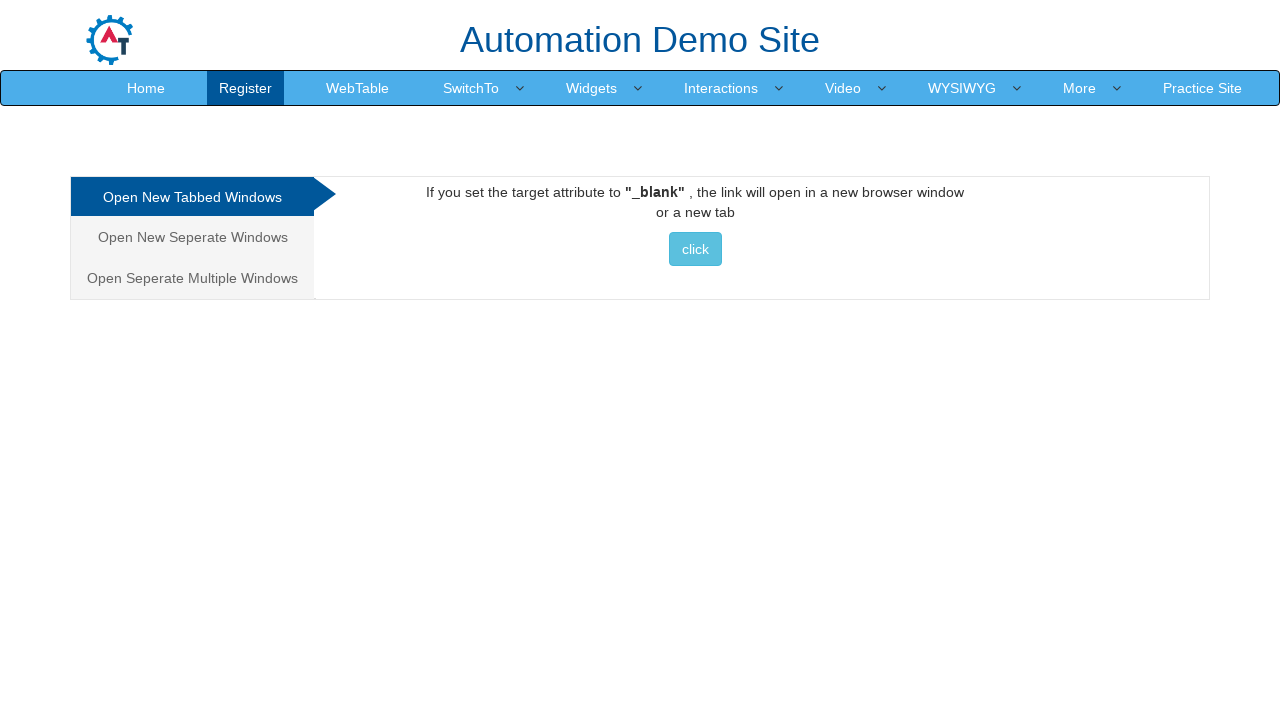

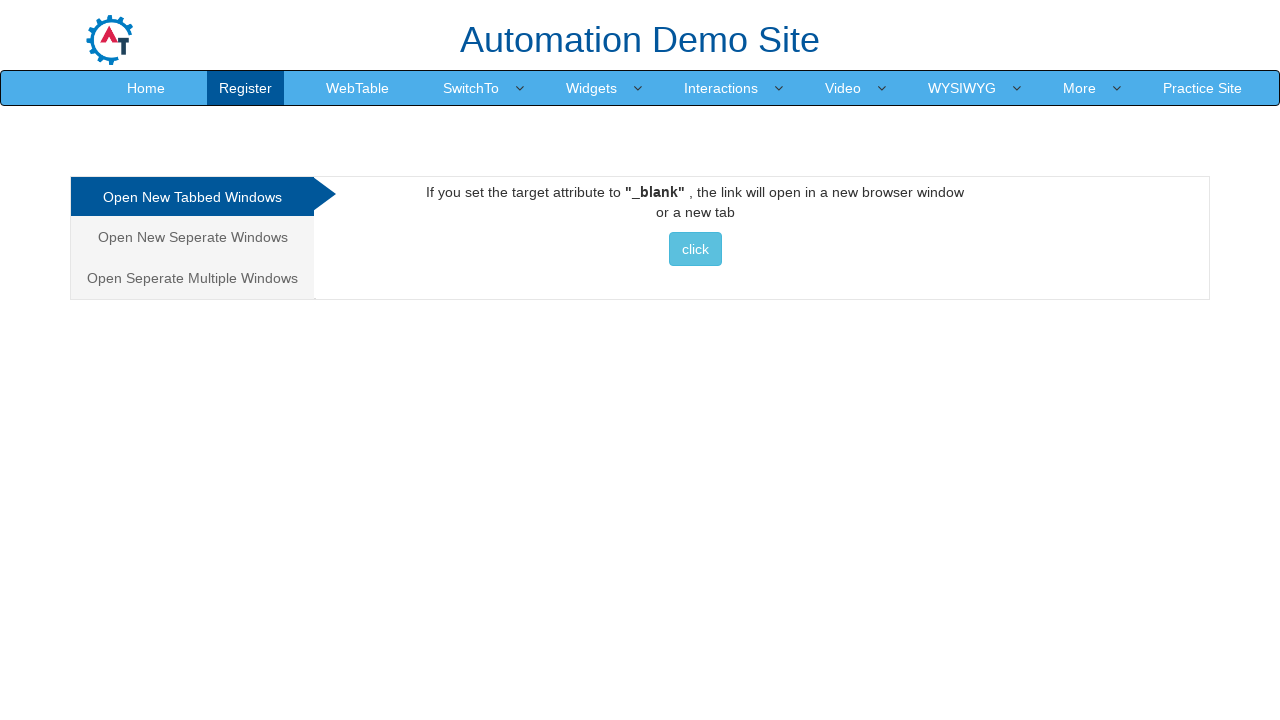